Fills a web form with user information including name, email, current address, and permanent address in single-line and multi-line textboxes on a demo QA site.

Starting URL: https://demoqa.com/text-box

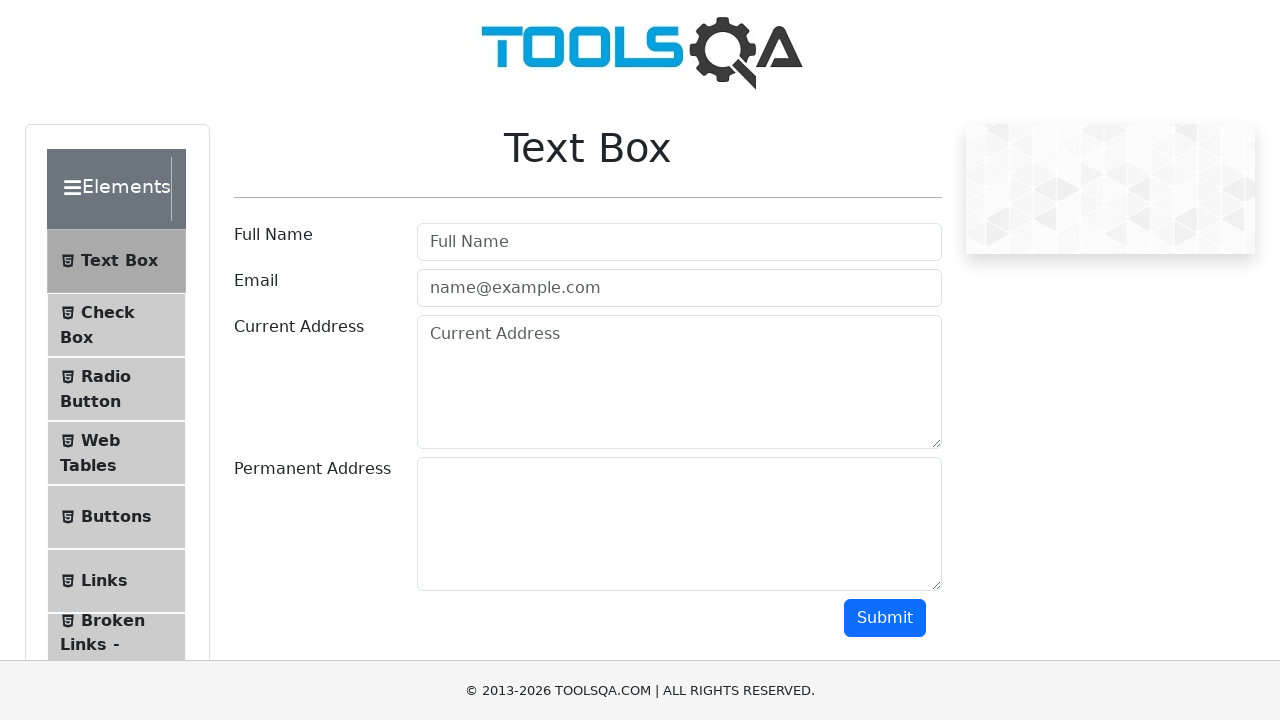

Filled username field with 'John Smith' on #userName
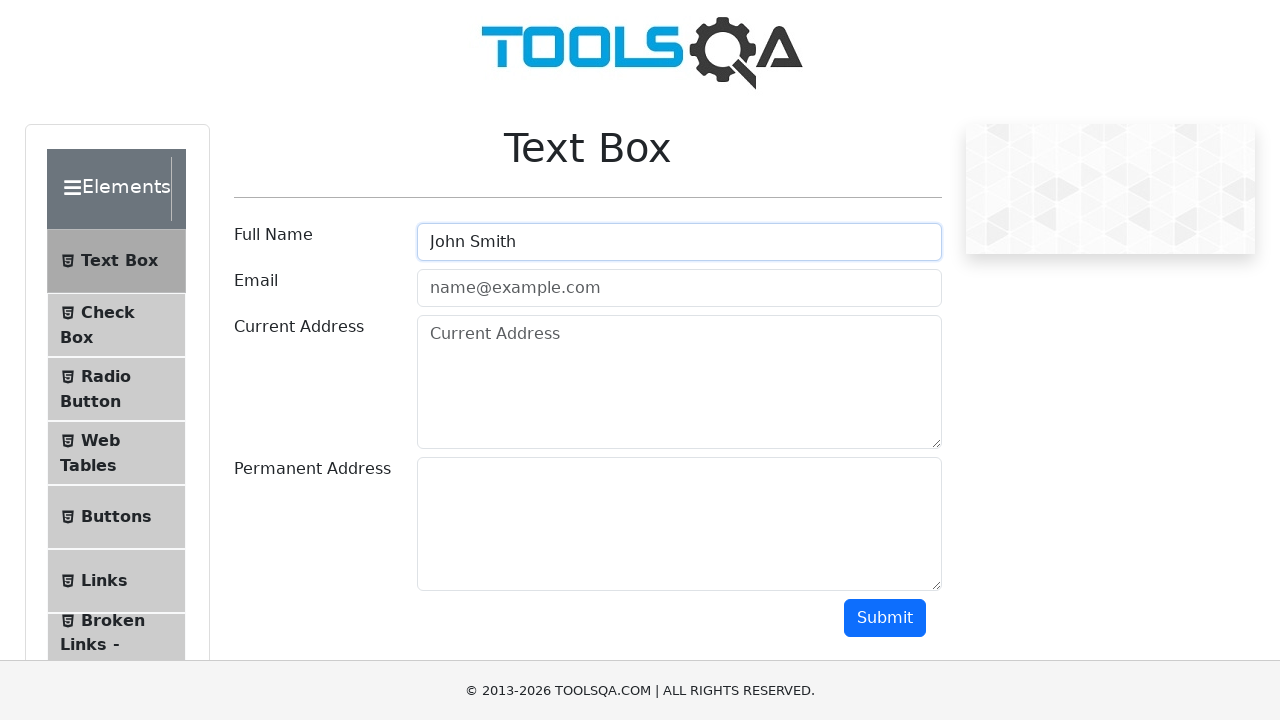

Filled email field with 'john.smith@example.com' on #userEmail
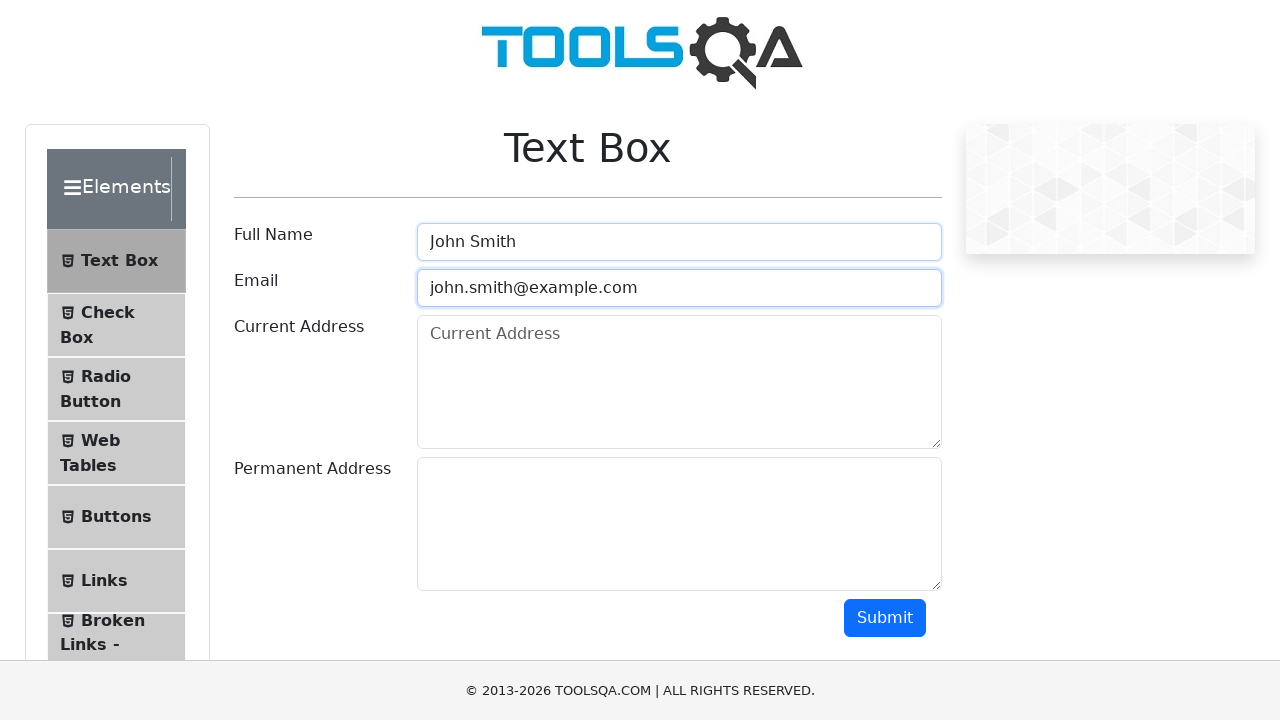

Filled current address field with multiline address on #currentAddress
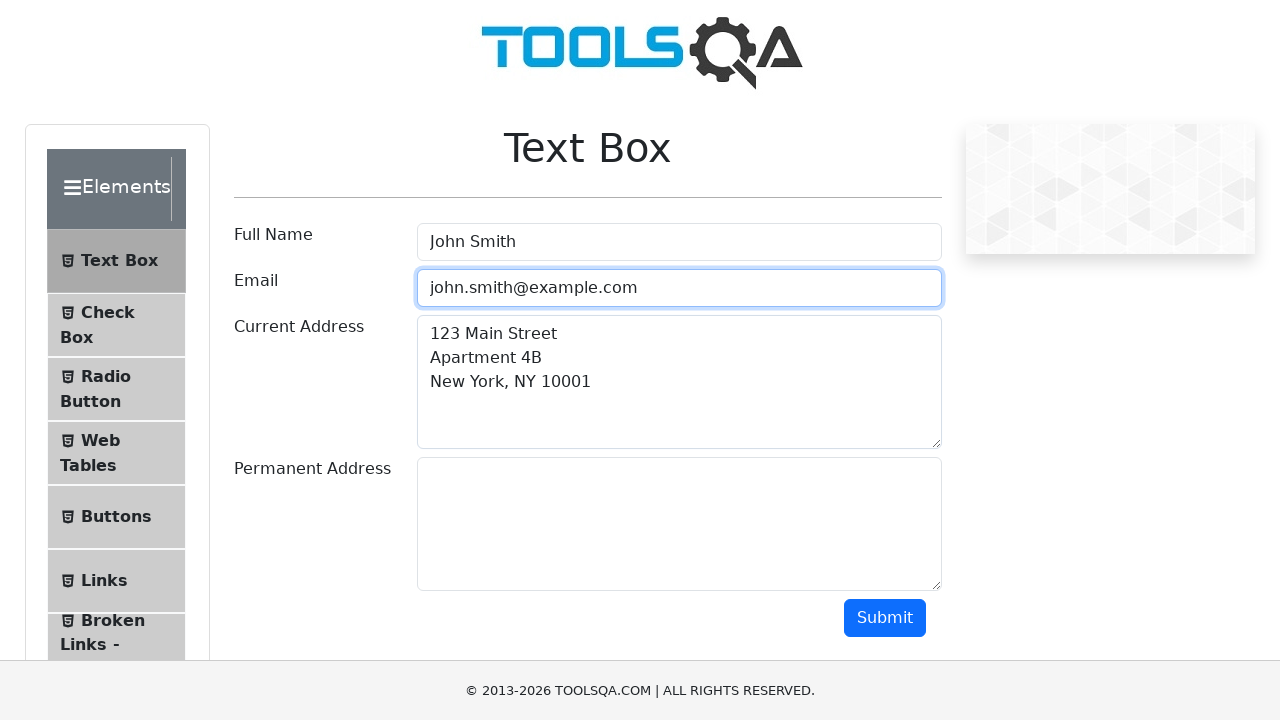

Filled permanent address field with multiline address on #permanentAddress
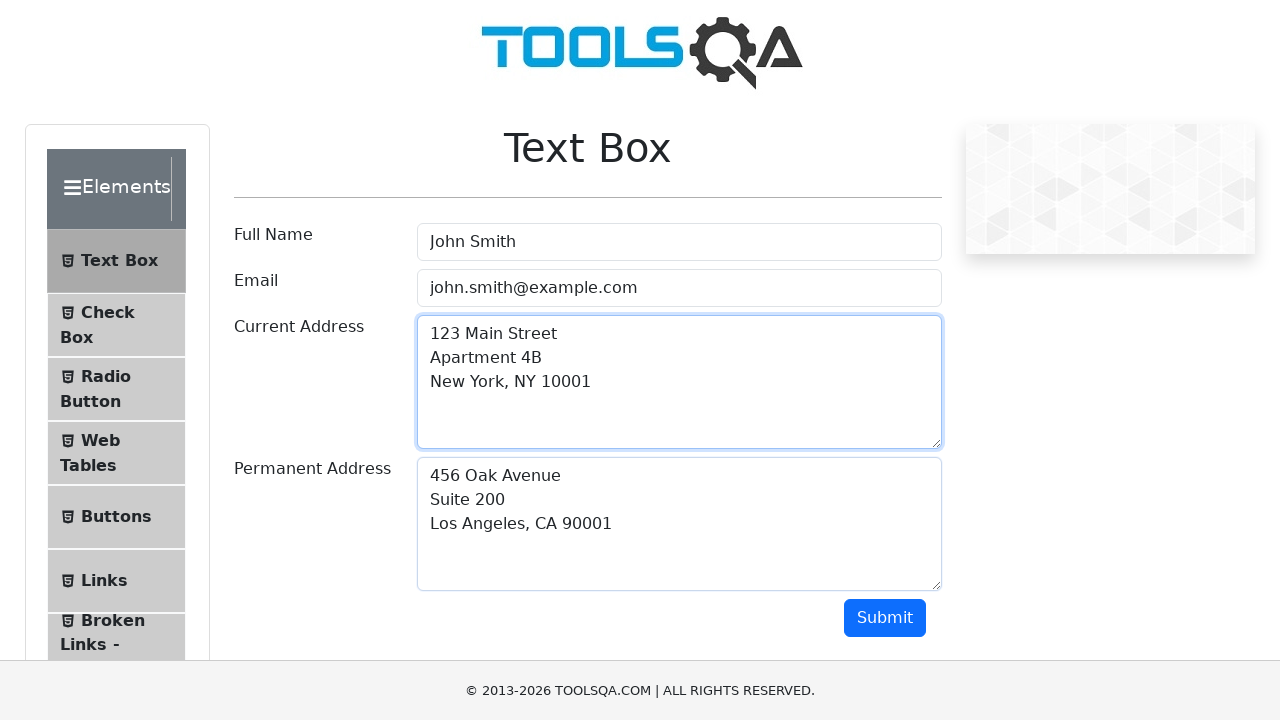

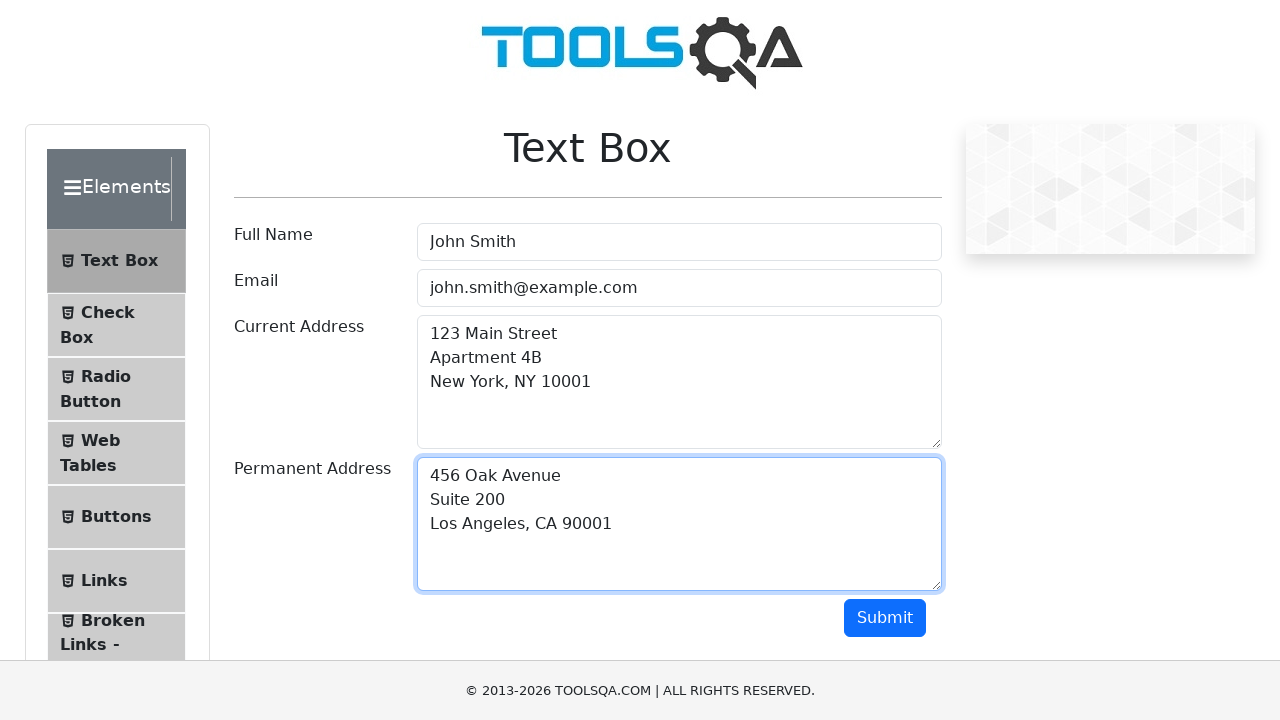